Tests selecting a language option from a dropdown menu and submitting the form

Starting URL: https://www.qa-practice.com/elements/select/single_select

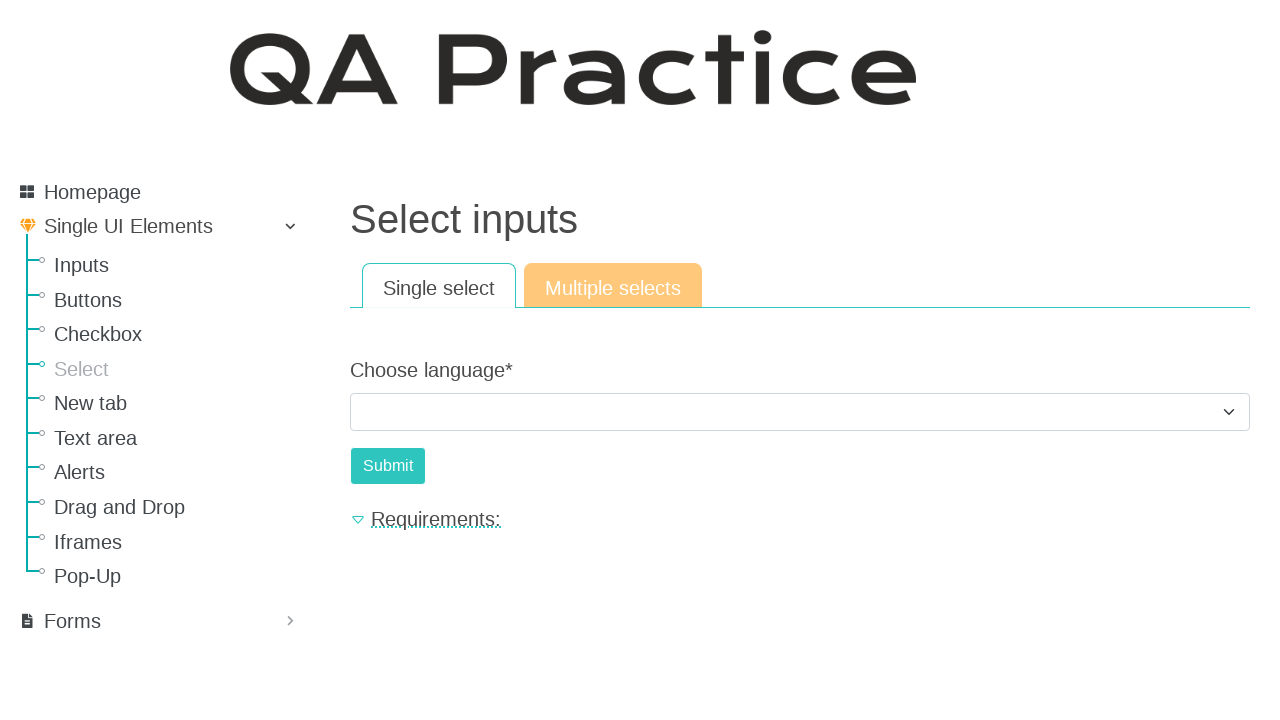

Selected language option with value '3' from dropdown menu on select.form-select
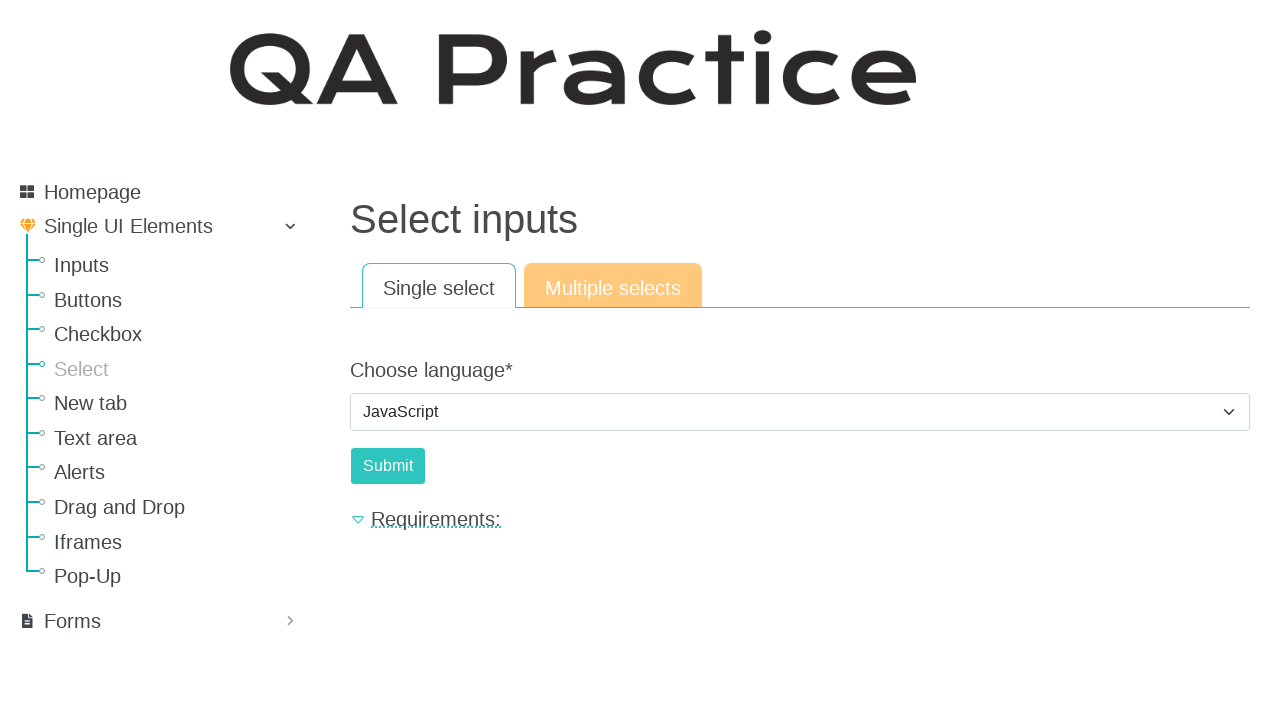

Clicked submit button to submit form at (388, 466) on input#submit-id-submit
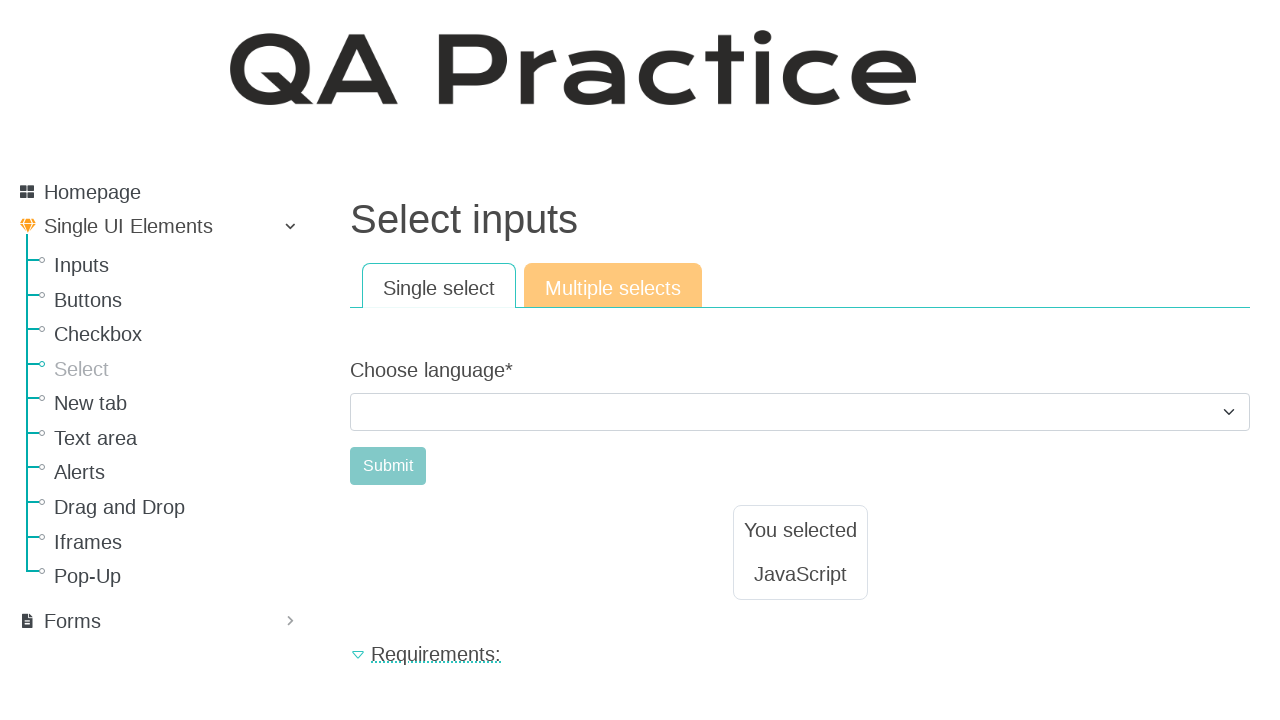

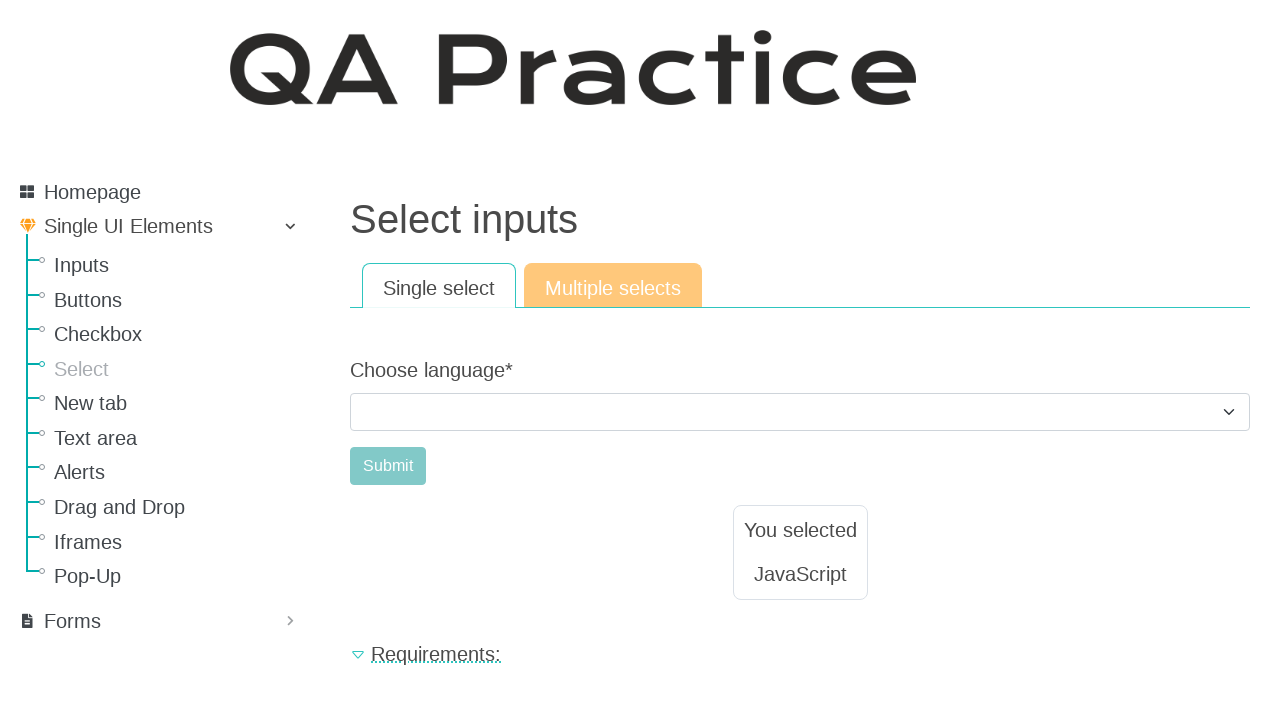